Basic test that navigates to Yahoo Mail homepage and maximizes the browser window

Starting URL: http://yahoomail.com

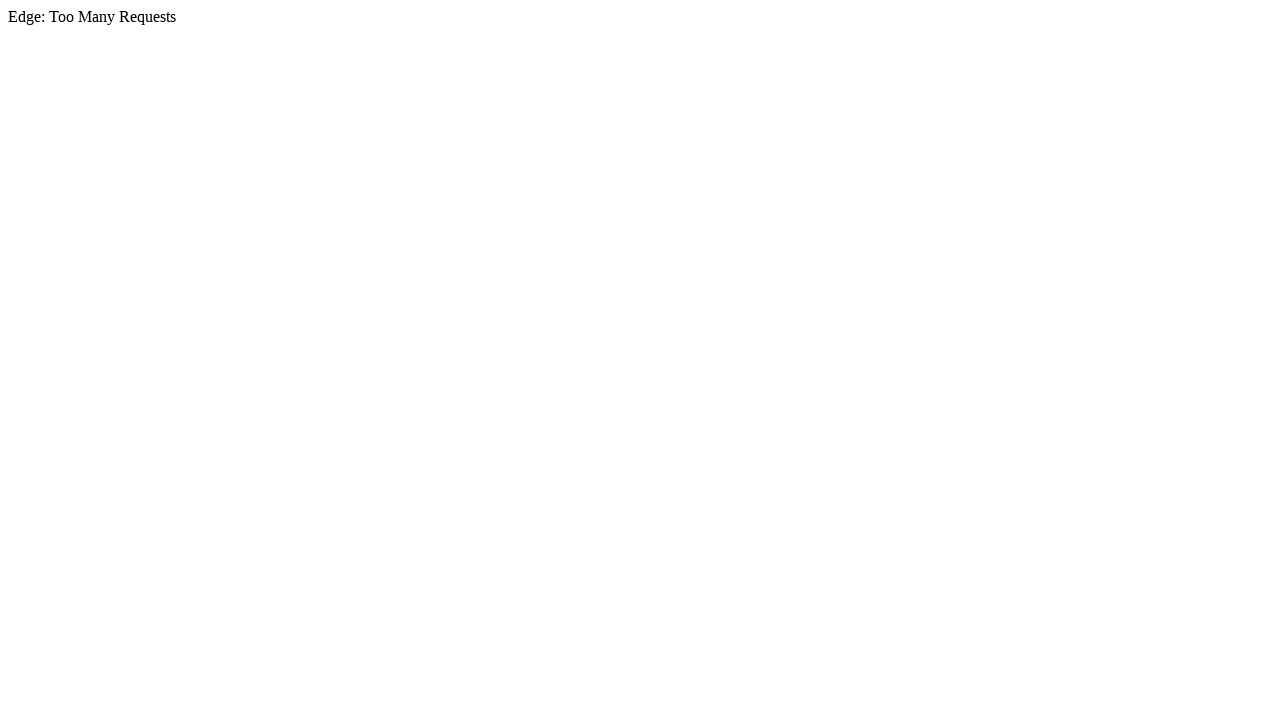

Navigated to Yahoo Mail homepage
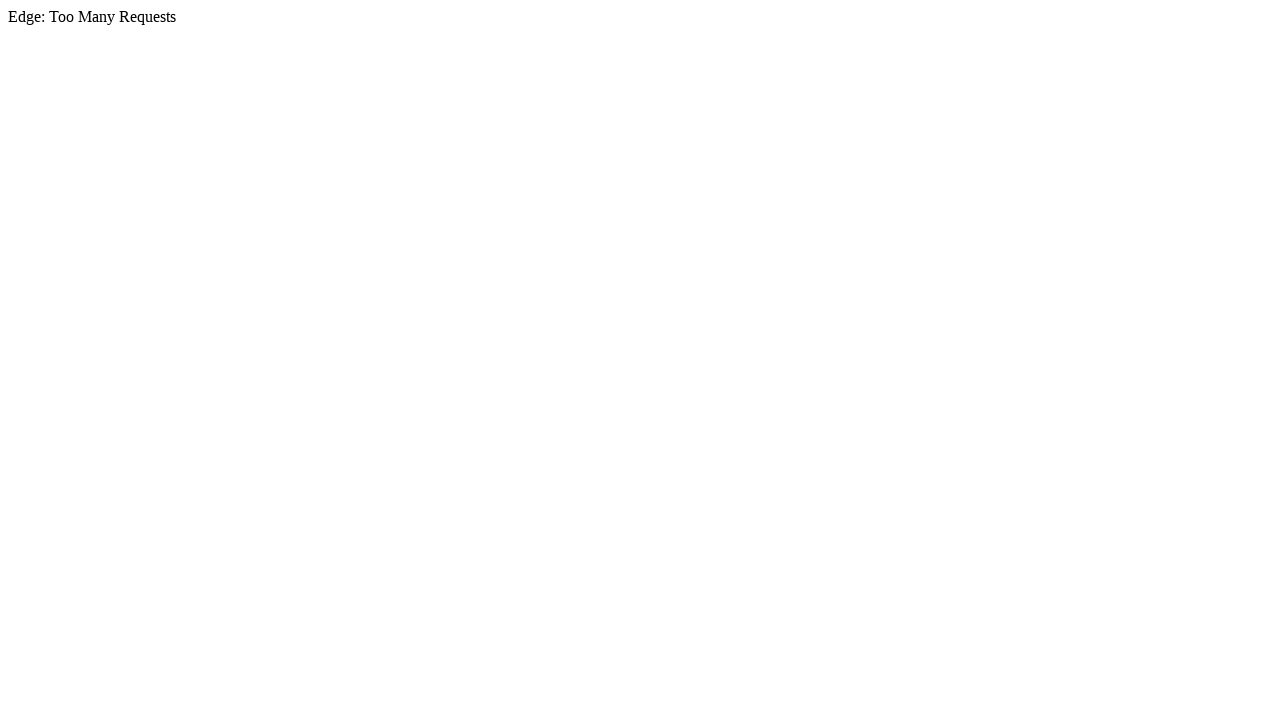

Maximized browser window to 1920x1080
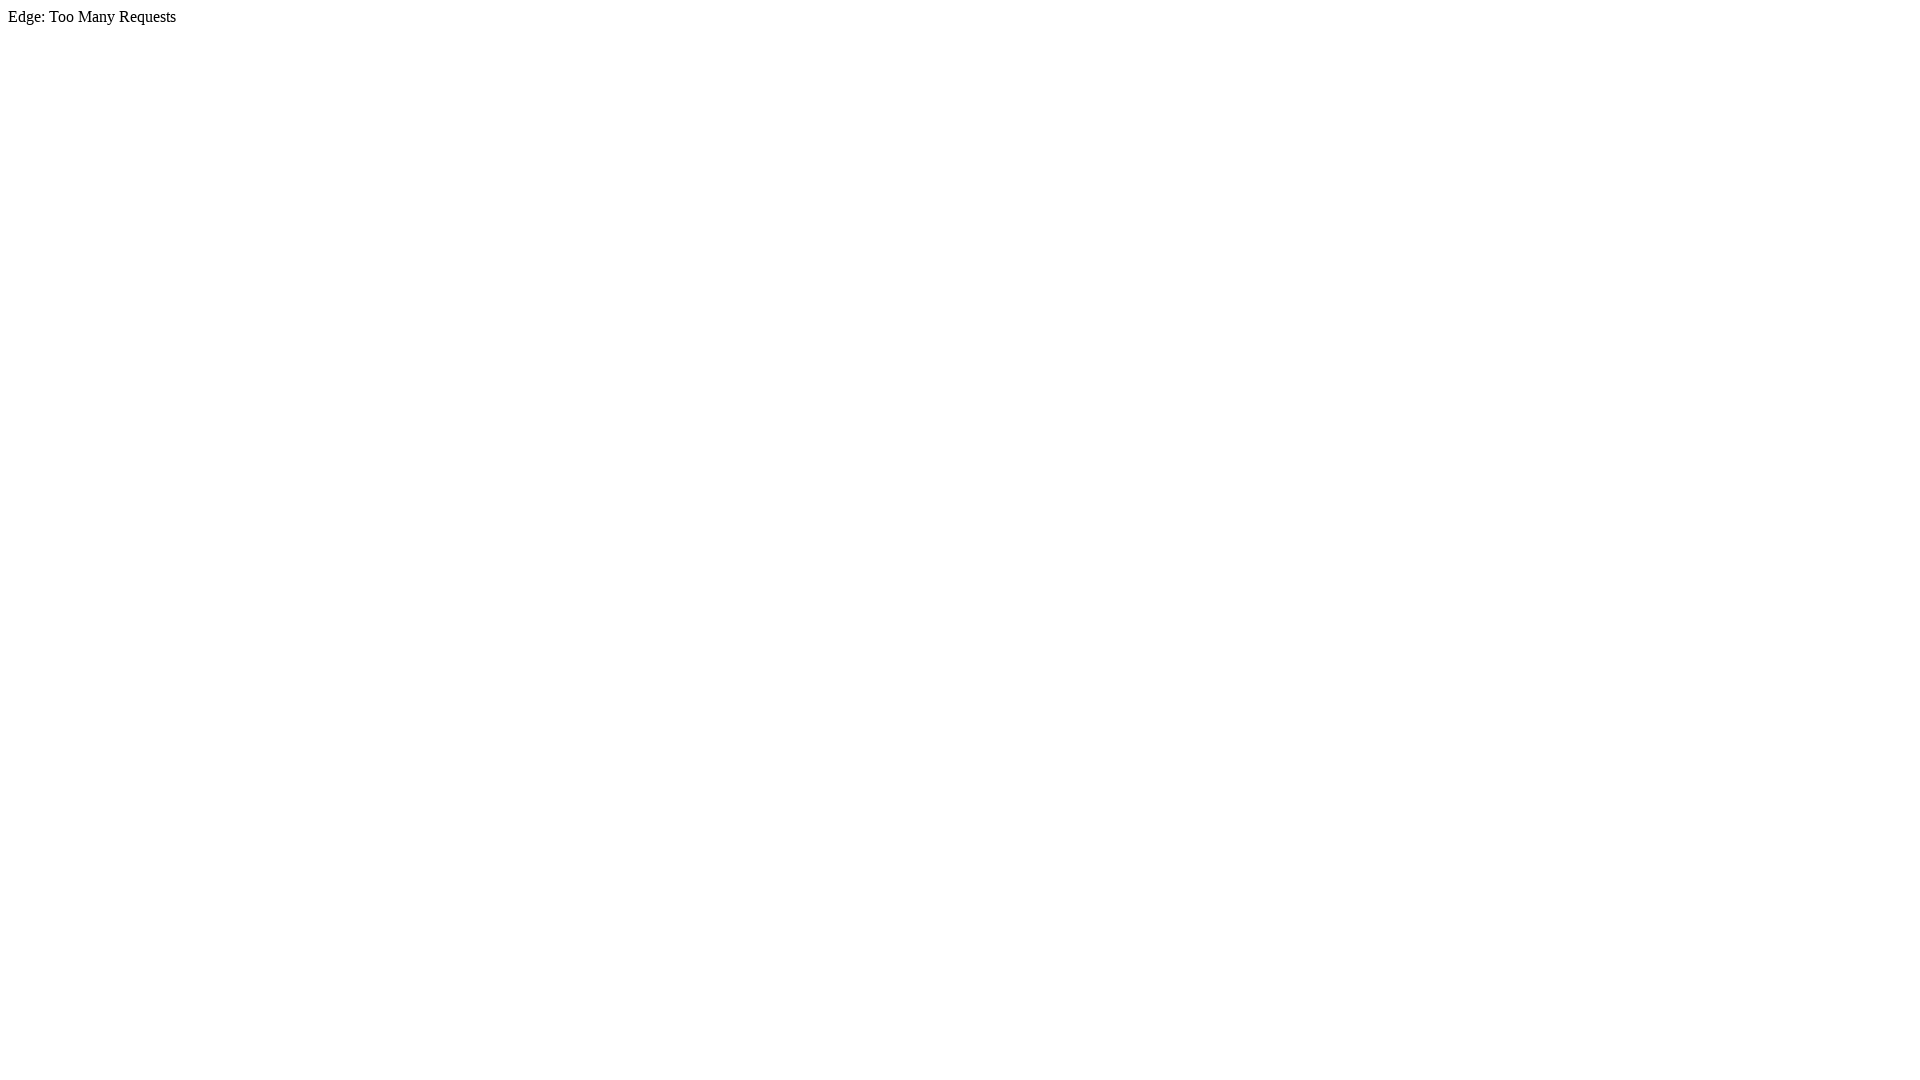

Page DOM content loaded
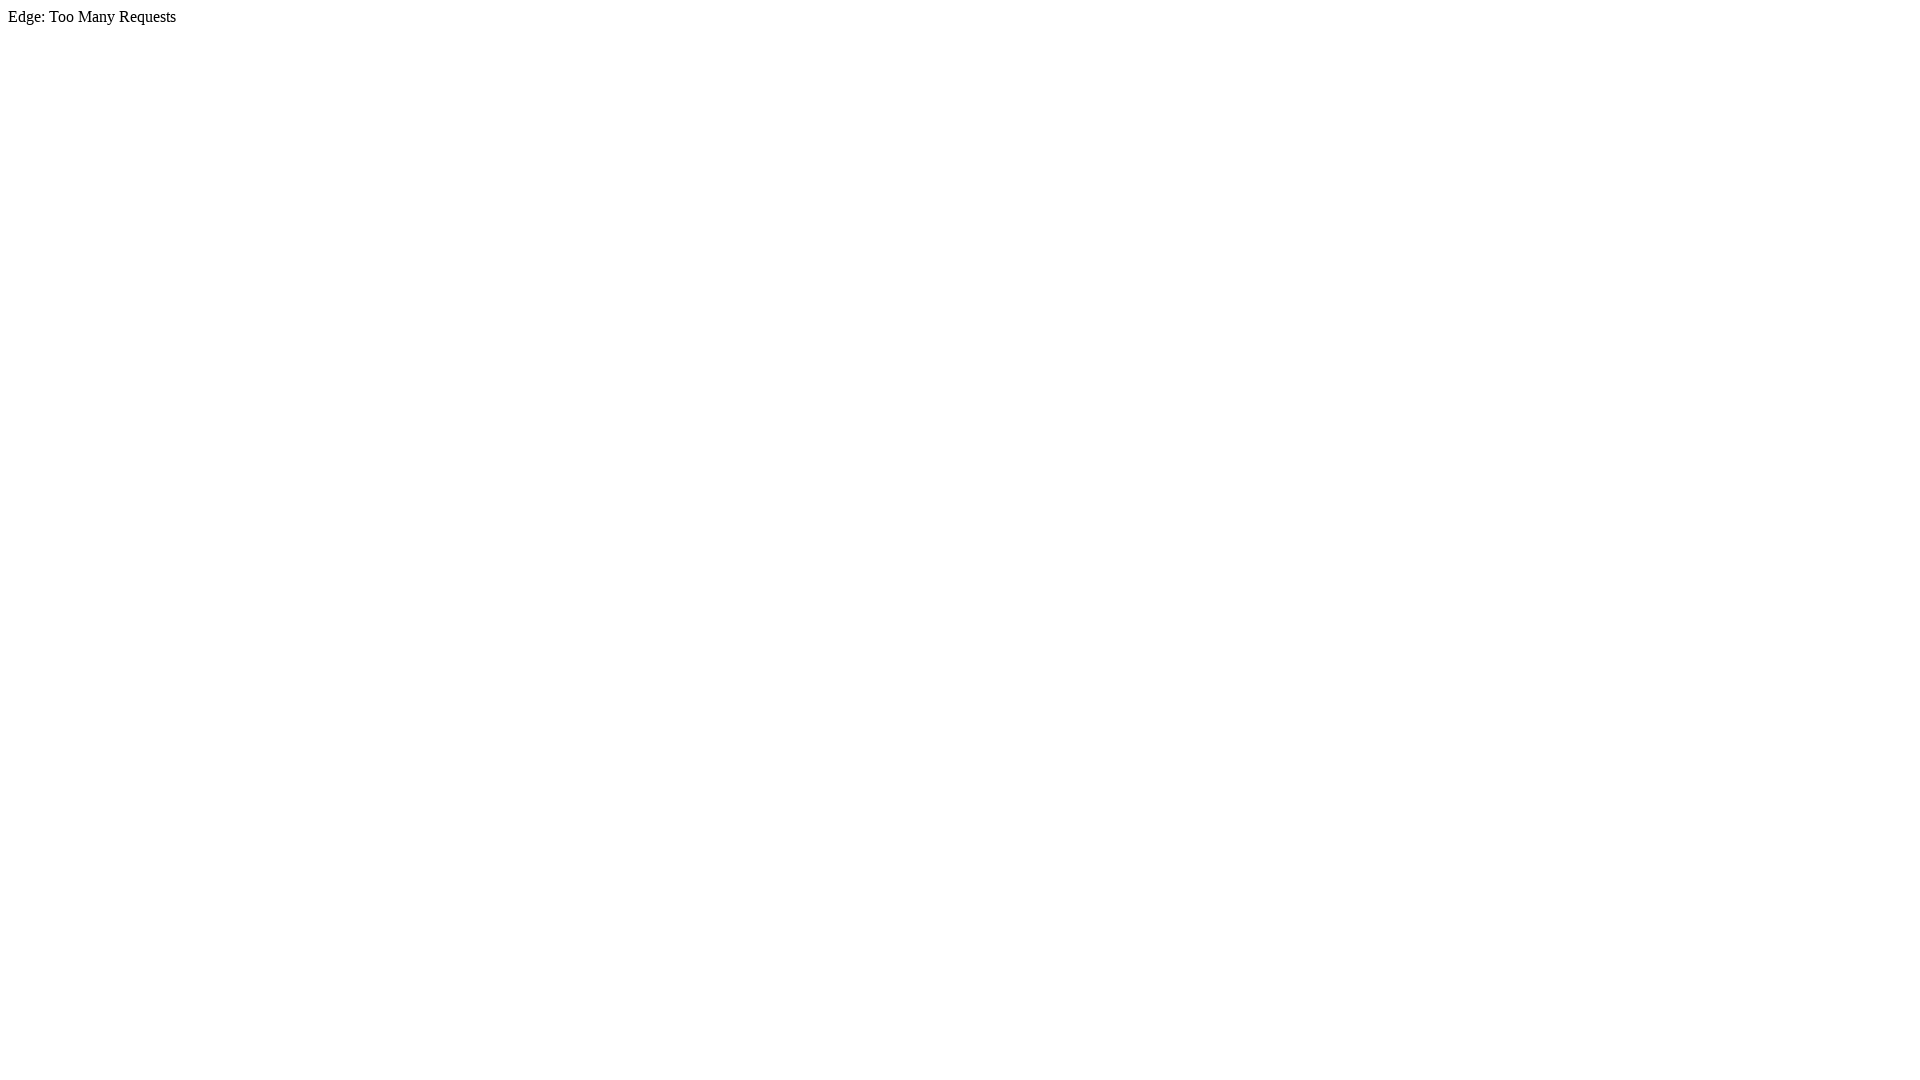

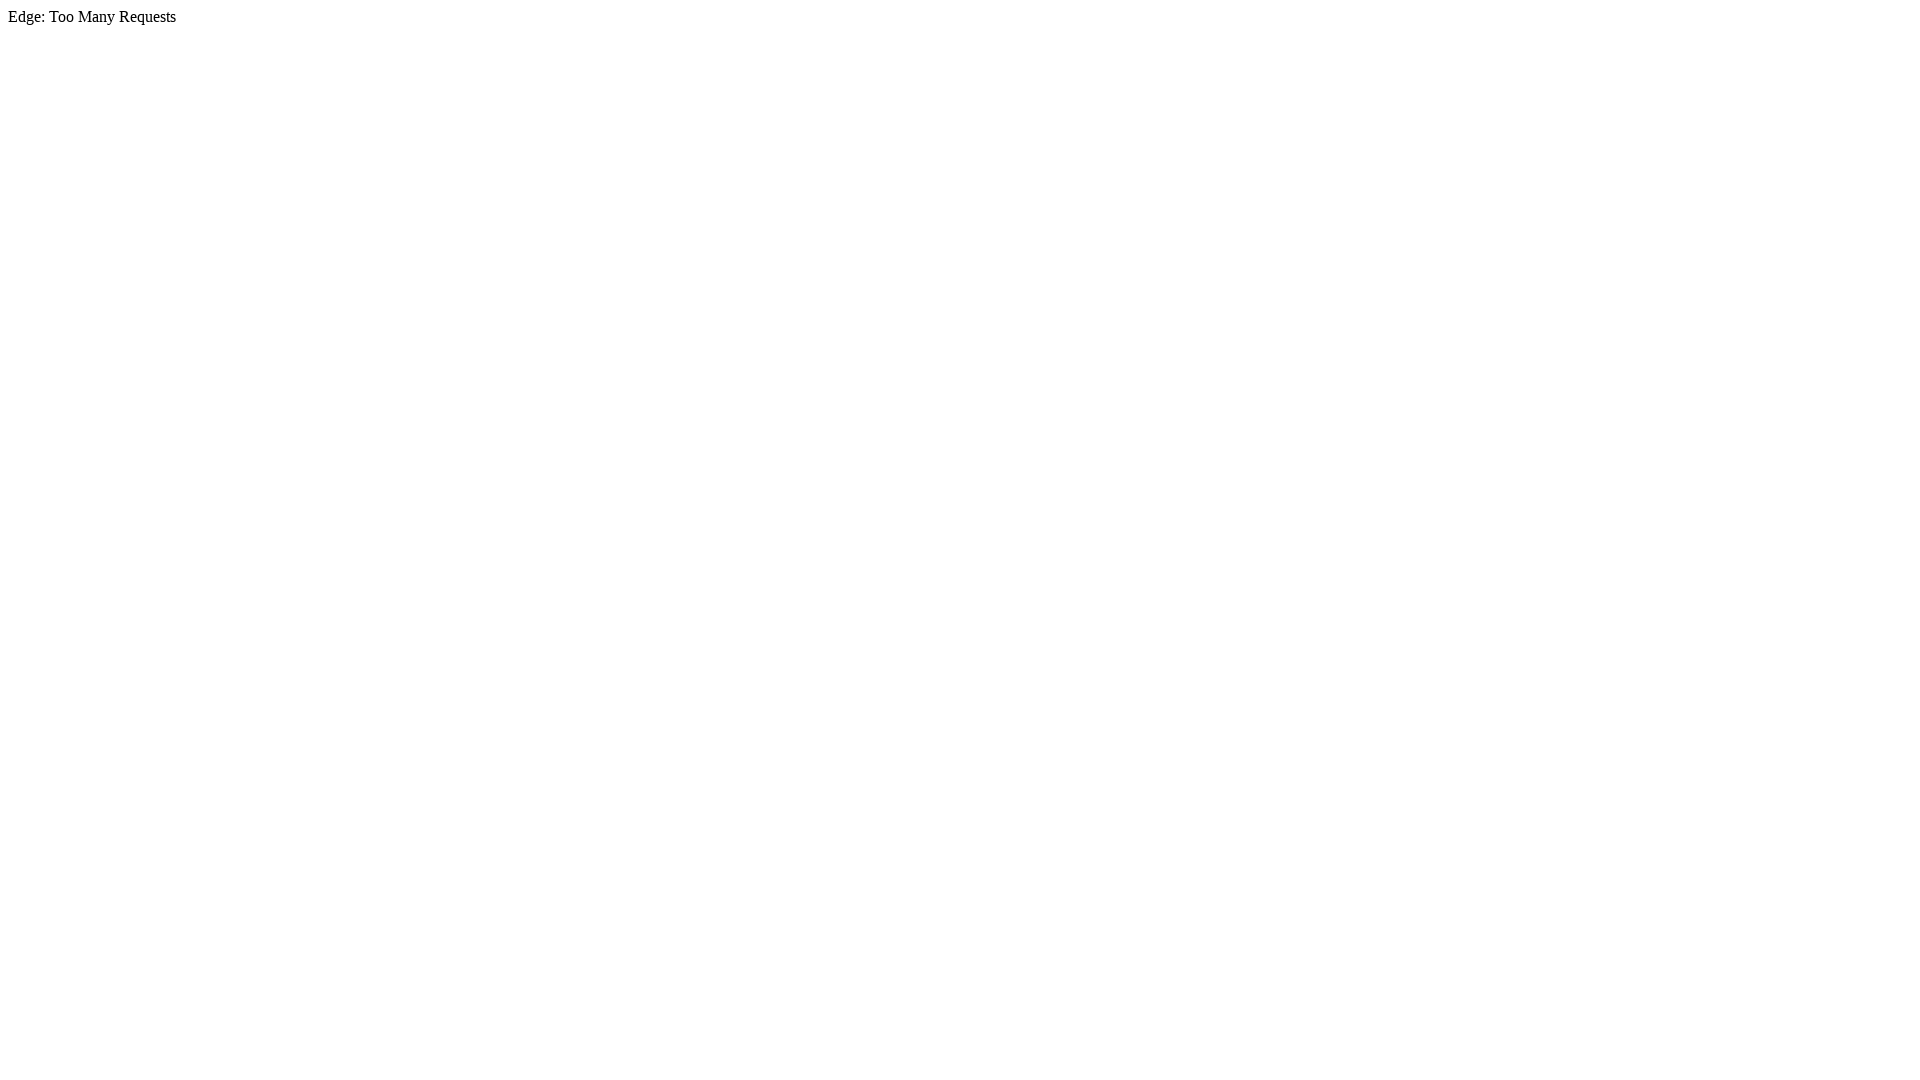